Tests mouse hover functionality by hovering over a dropdown button and clicking on a specific menu item from the revealed dropdown content

Starting URL: http://seleniumpractise.blogspot.com/2016/08/how-to-perform-mouse-hover-in-selenium.html

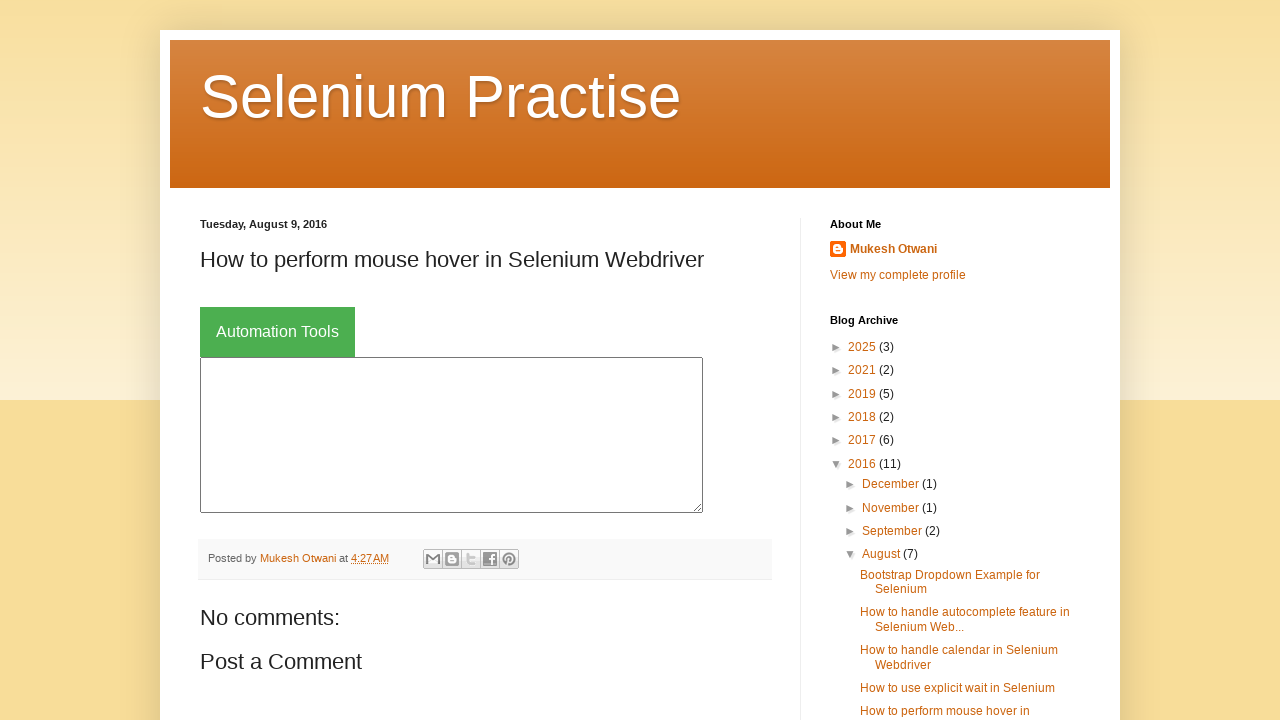

Hovered over dropdown button to reveal menu at (278, 332) on button.dropbtn
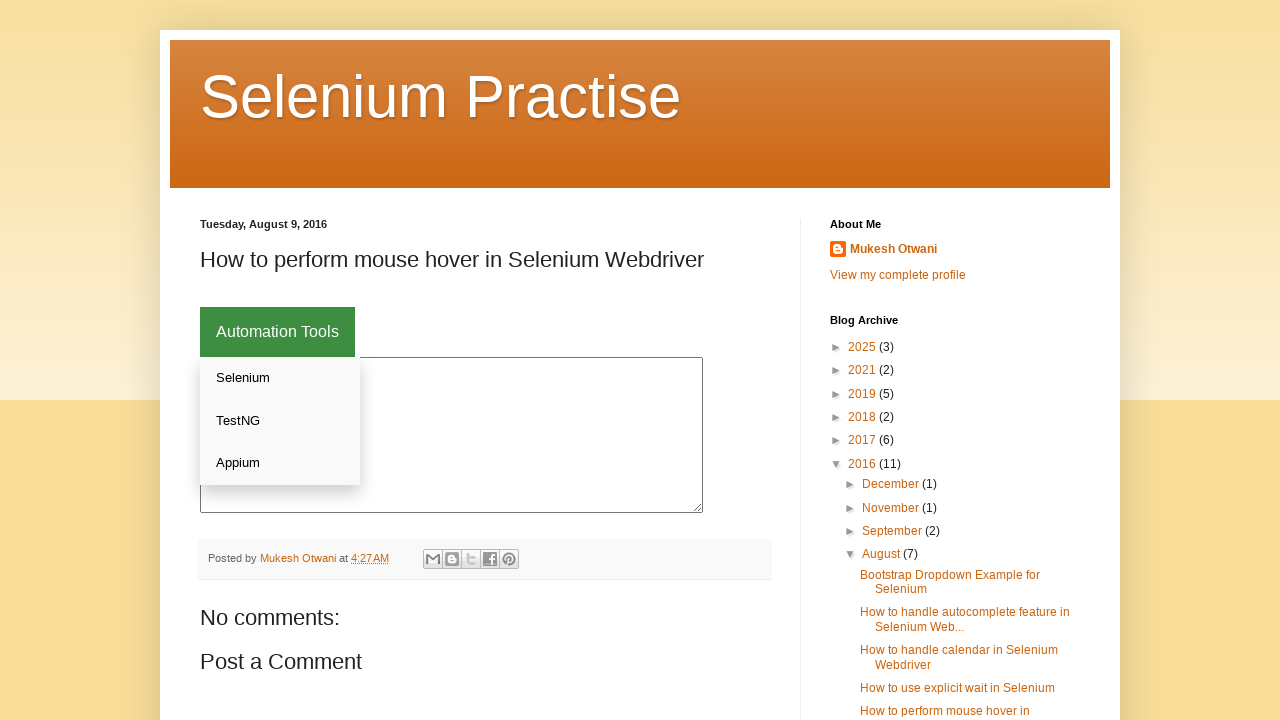

Dropdown content became visible
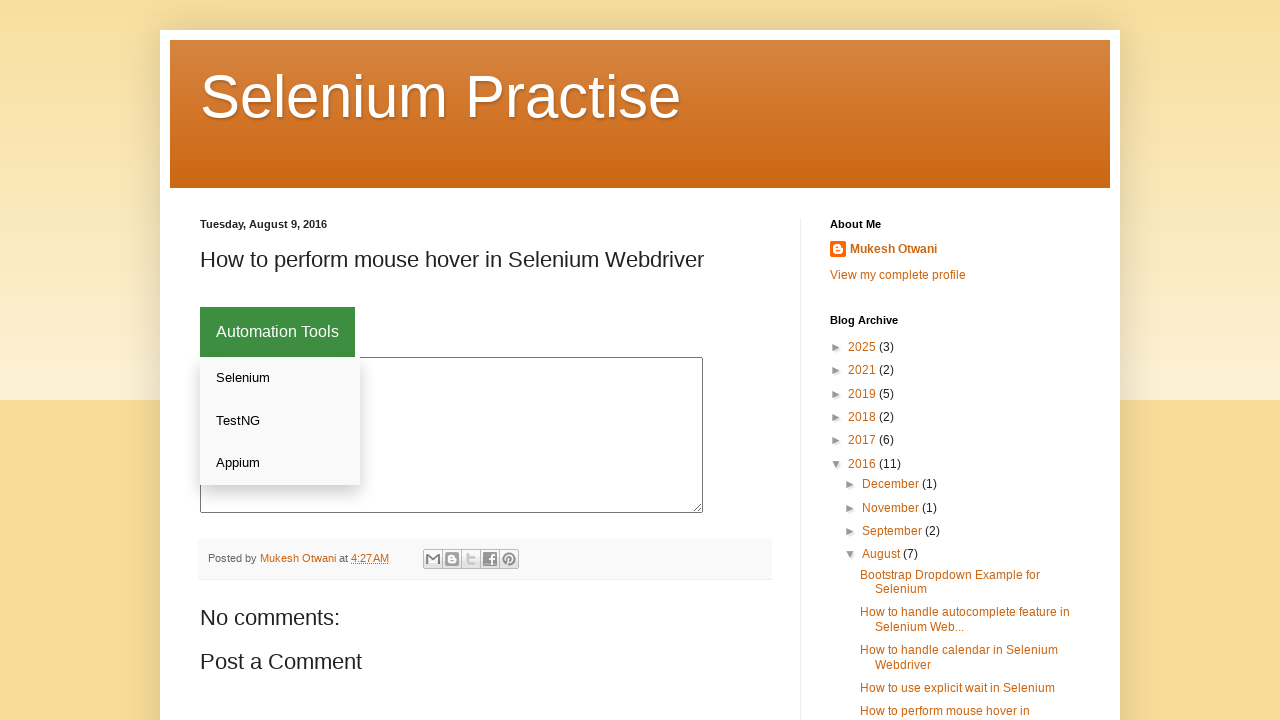

Clicked on 'Appium' menu item from dropdown at (280, 463) on xpath=//div[@class='dropdown-content']/a >> nth=2
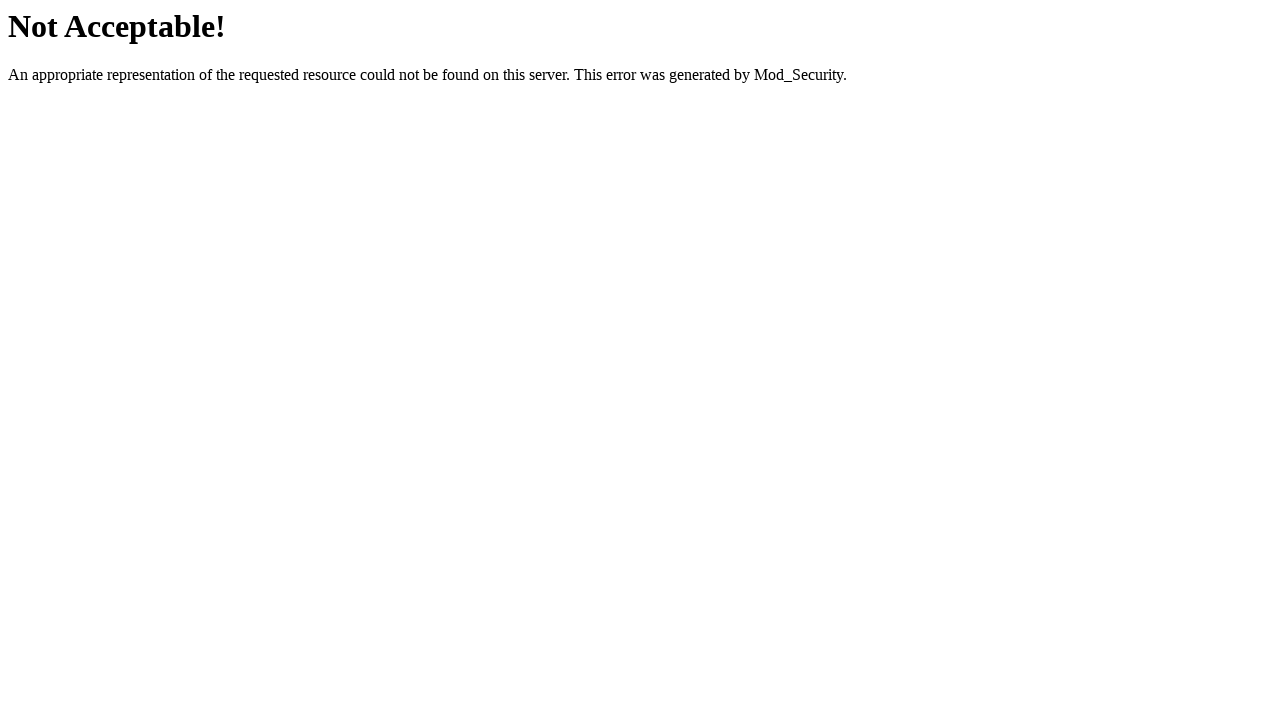

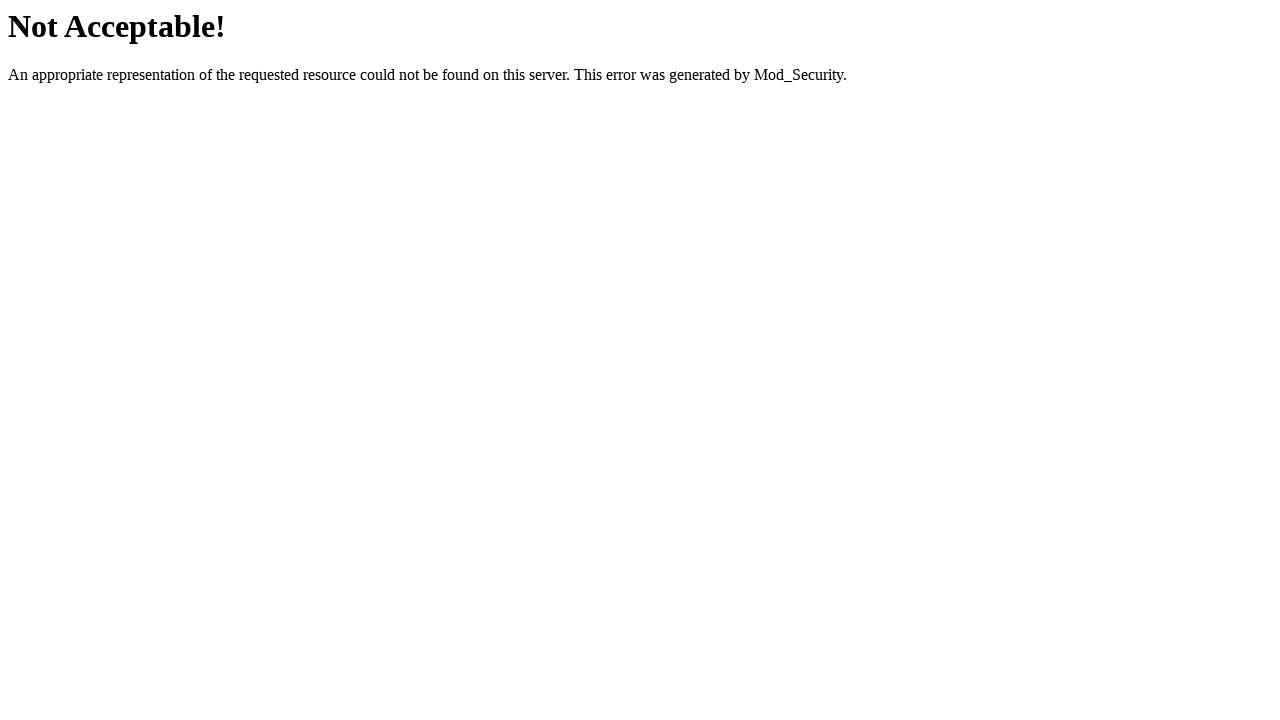